Demonstrates click-hold, move, and release mouse actions for manual drag and drop operation

Starting URL: https://crossbrowsertesting.github.io/drag-and-drop

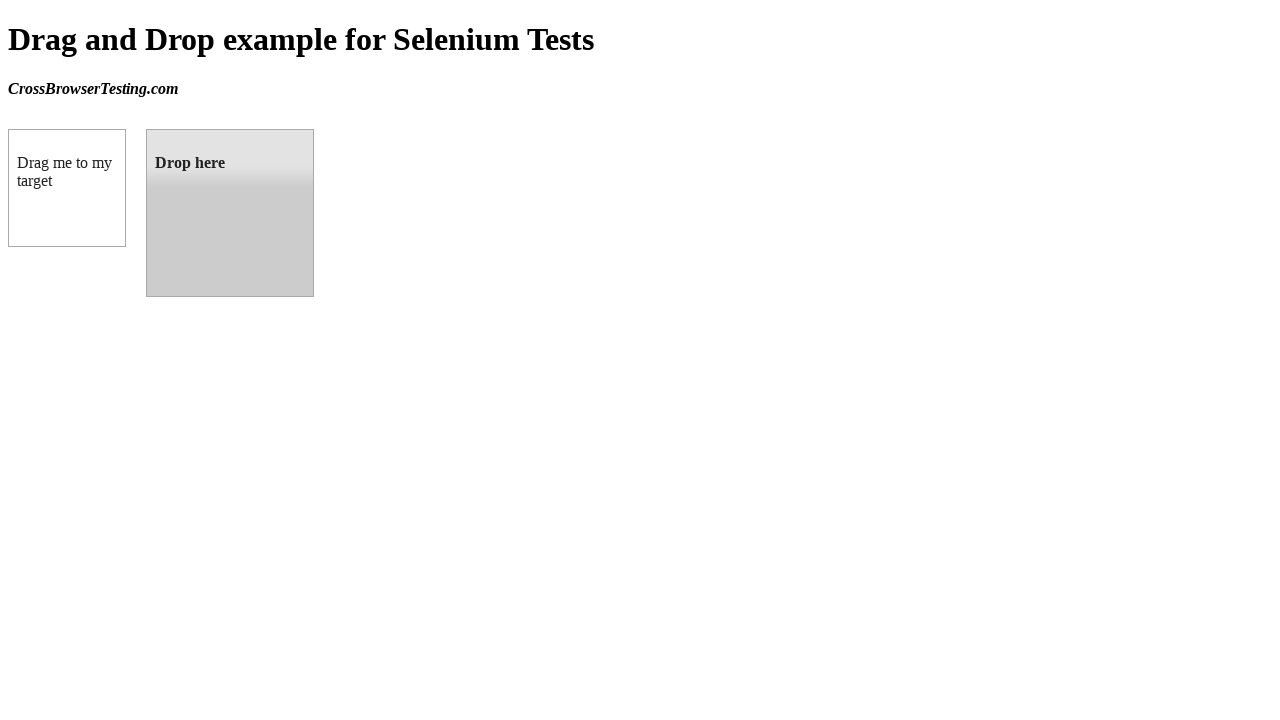

Waited for draggable element to load
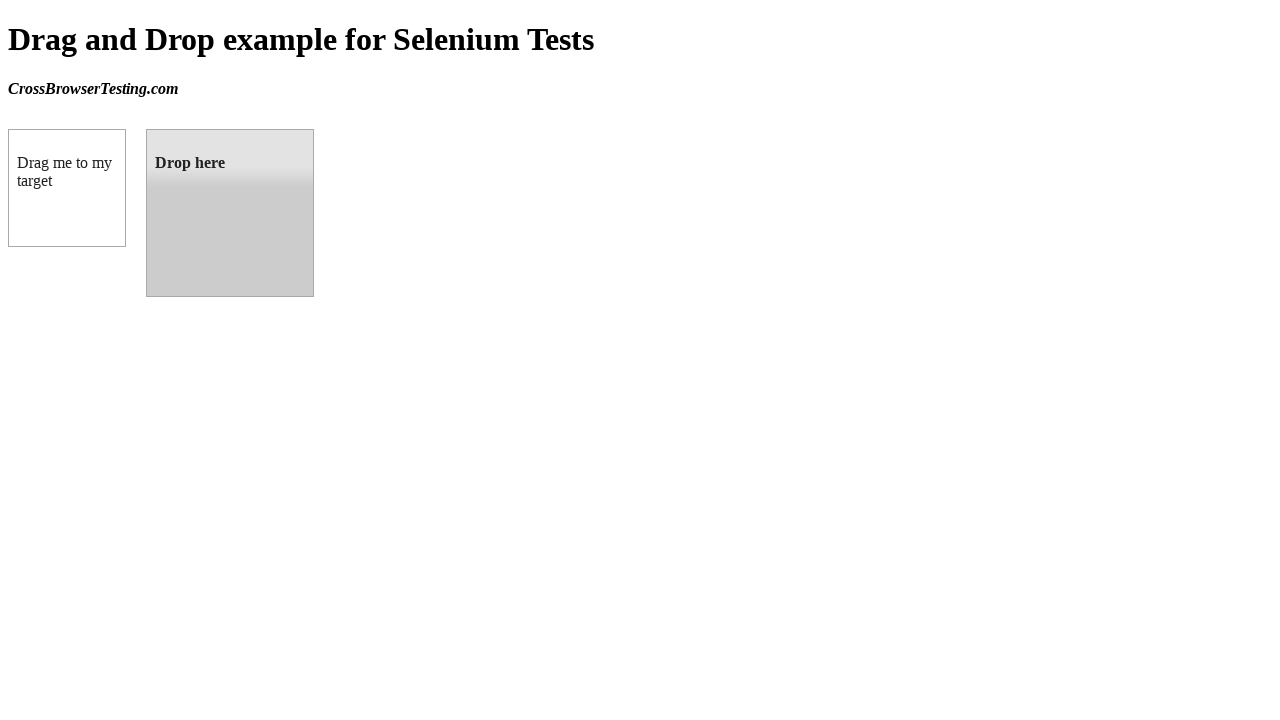

Waited for droppable element to load
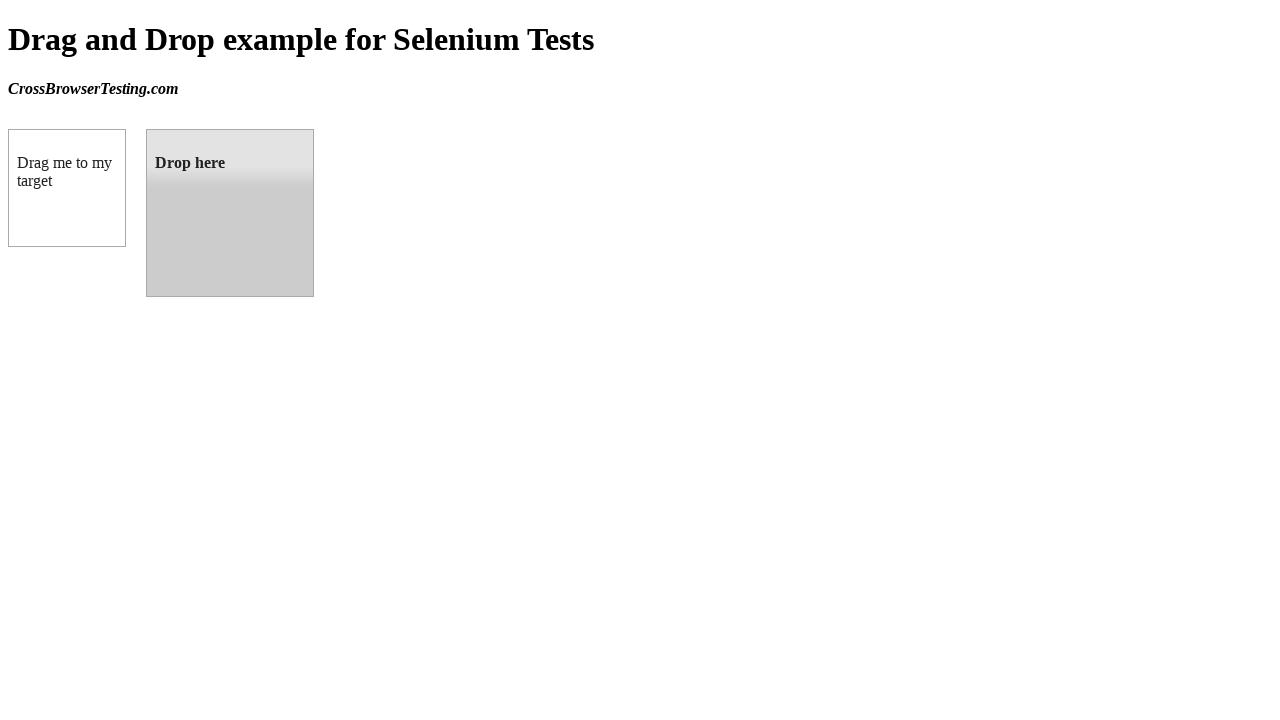

Located draggable source element
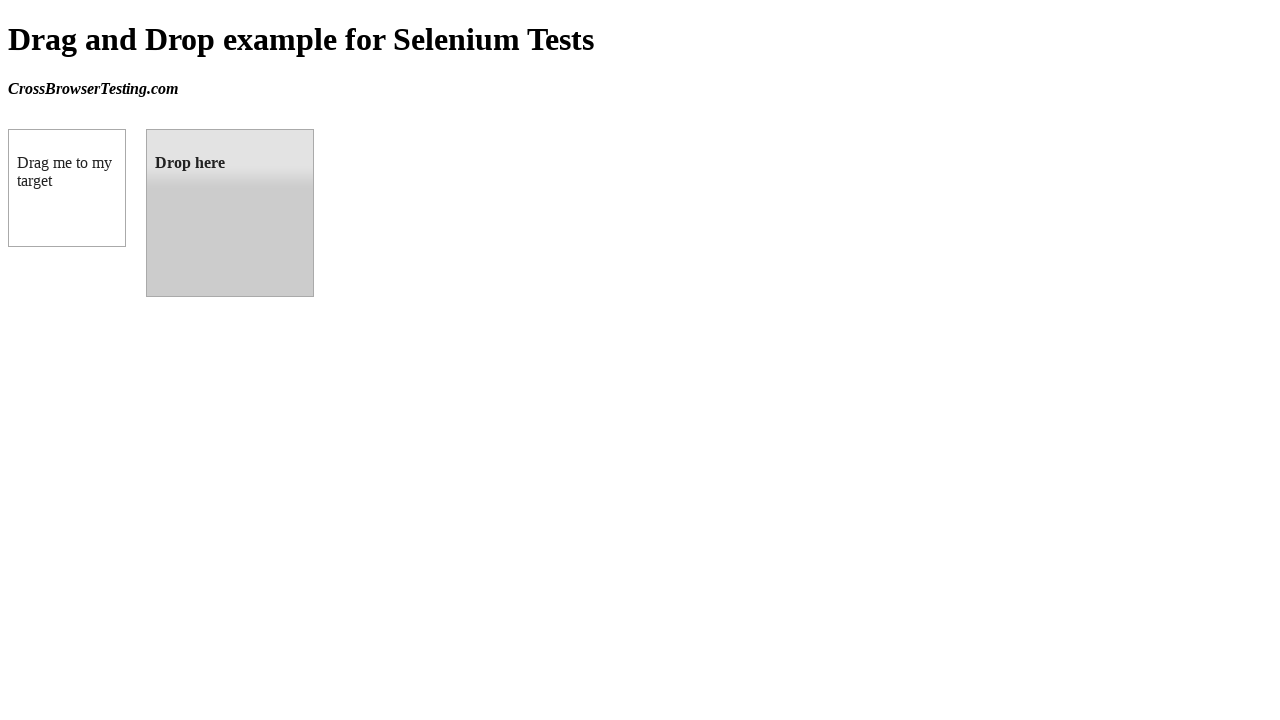

Located droppable target element
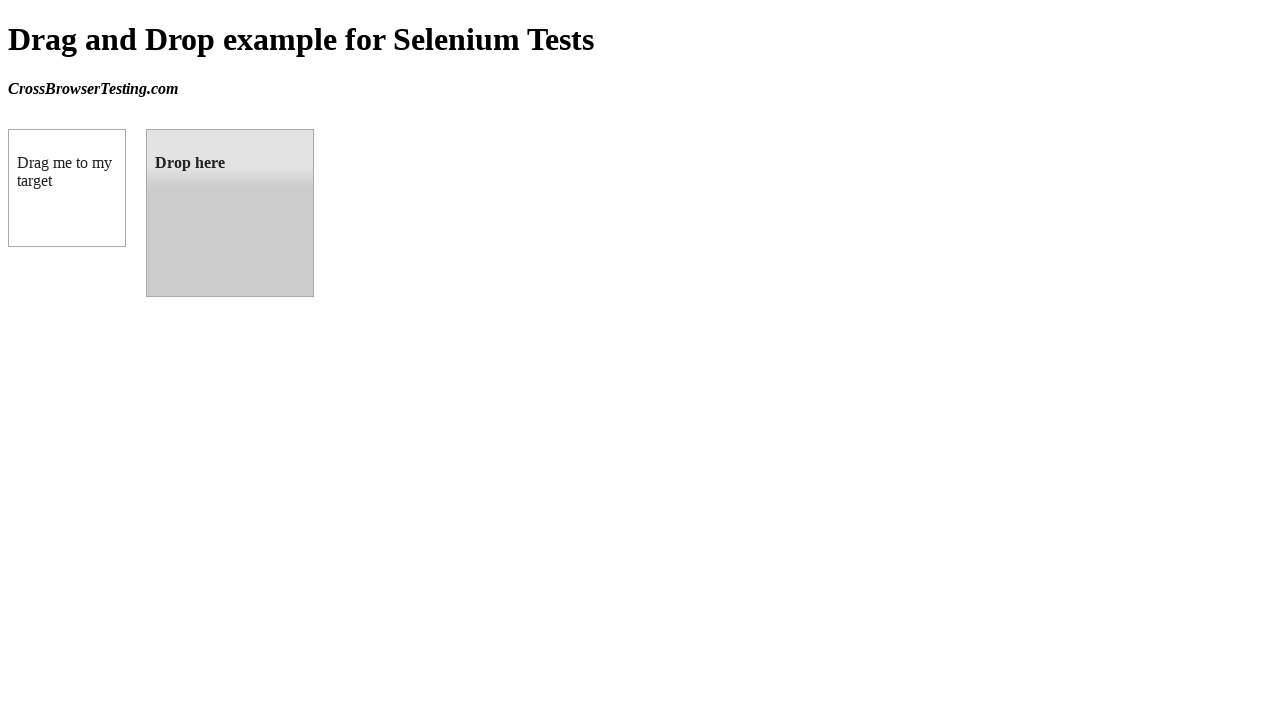

Retrieved bounding box of draggable element
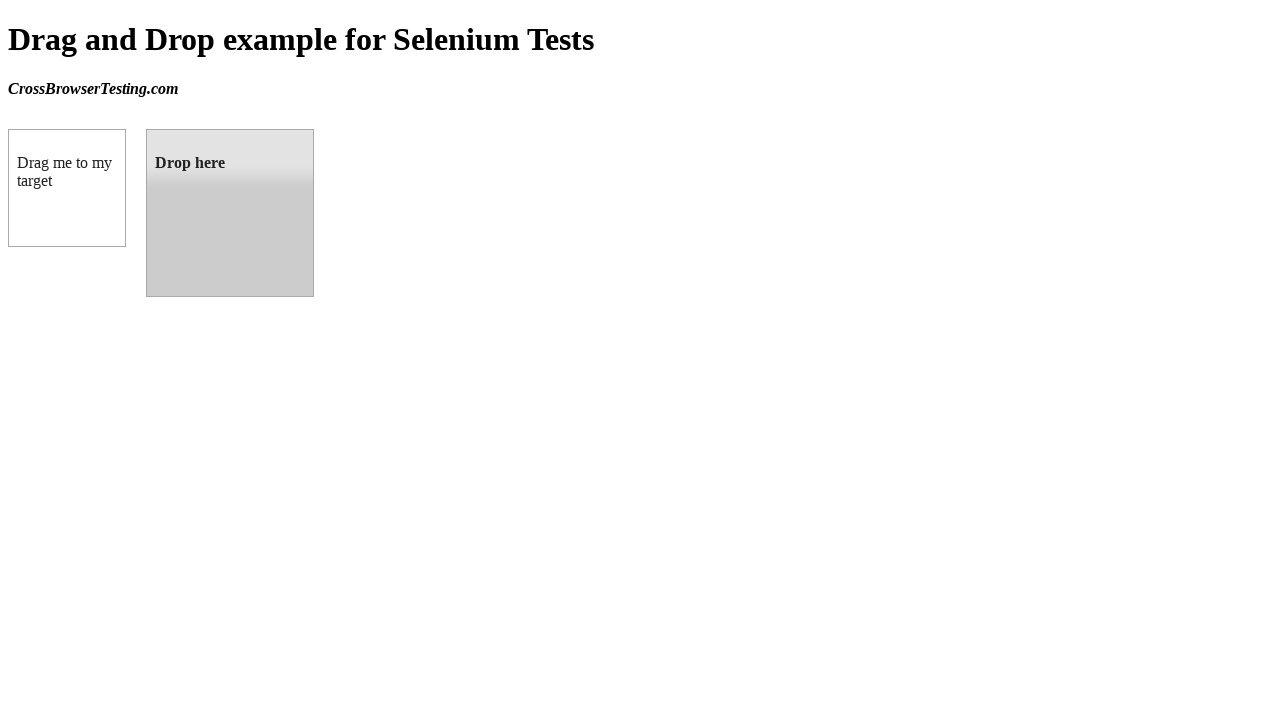

Retrieved bounding box of droppable element
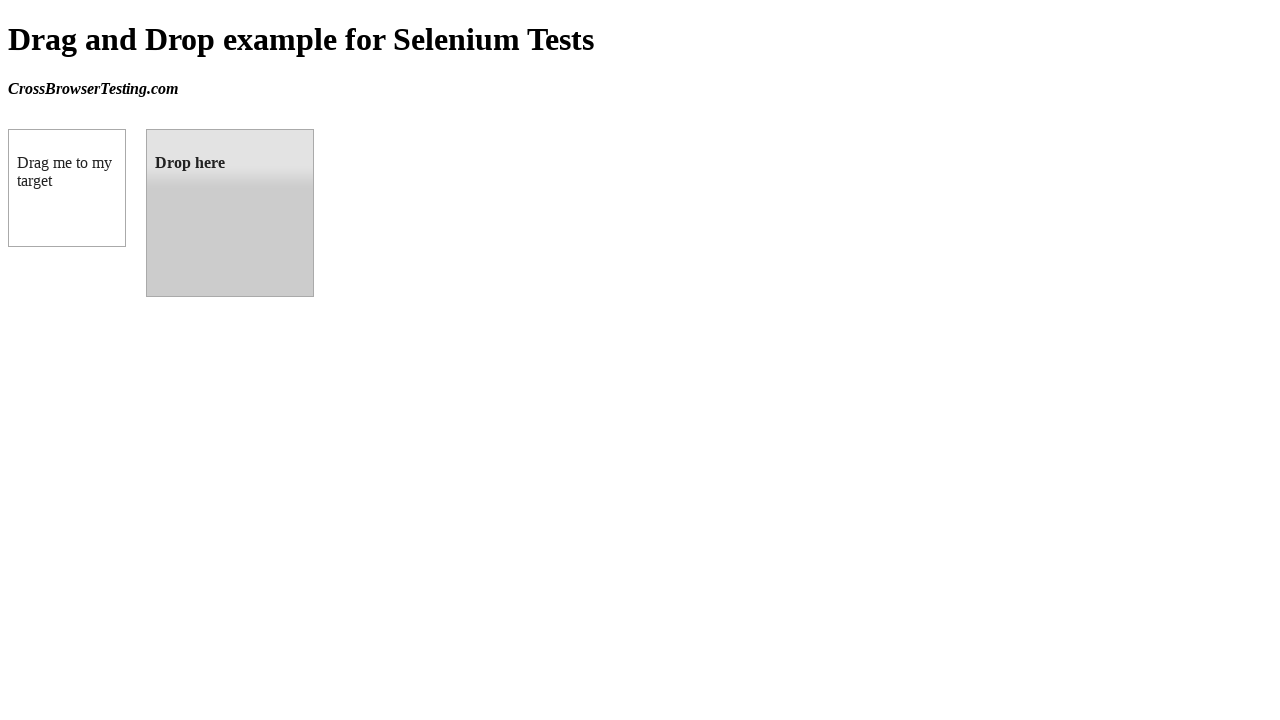

Moved mouse to center of draggable element at (67, 188)
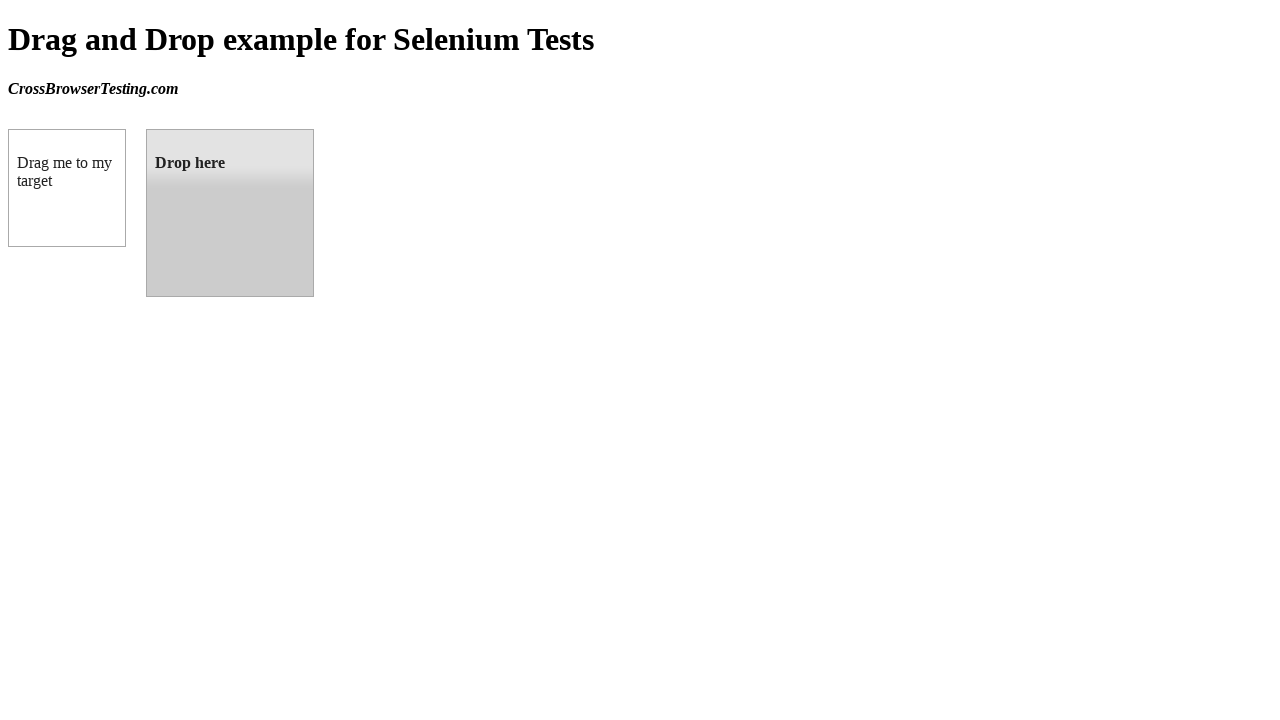

Pressed mouse button down on draggable element at (67, 188)
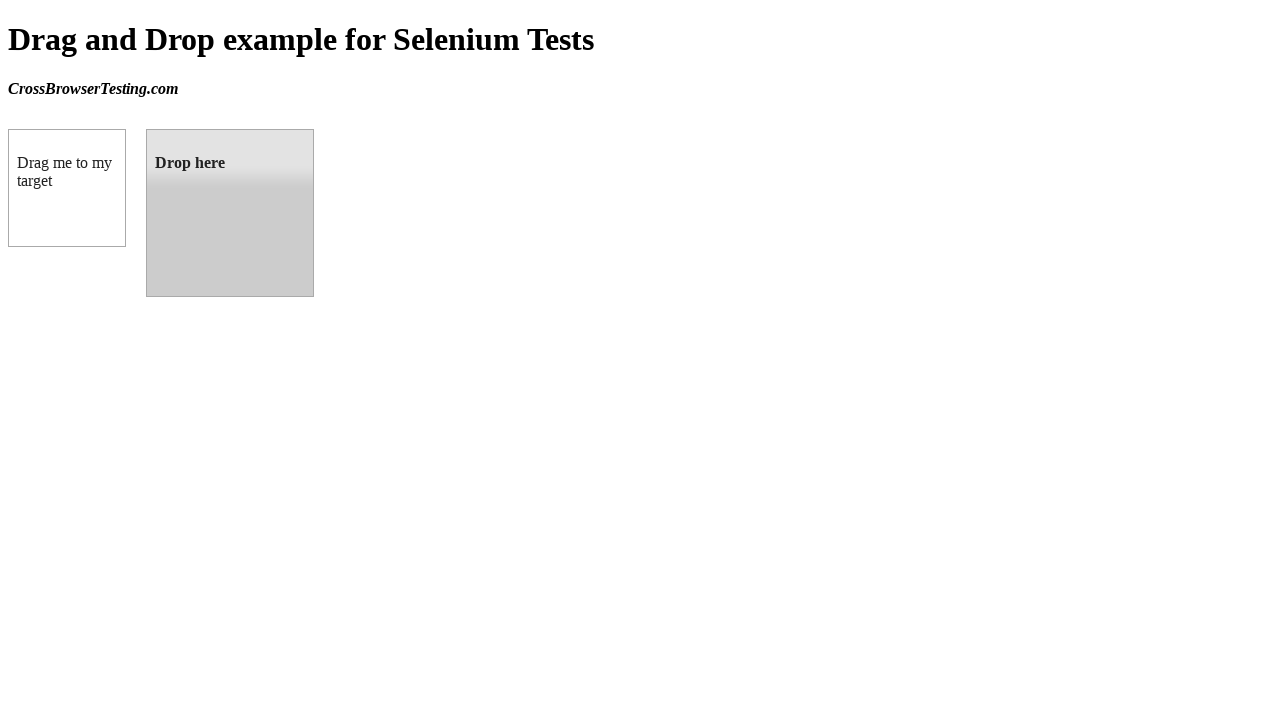

Dragged element to center of droppable target at (230, 213)
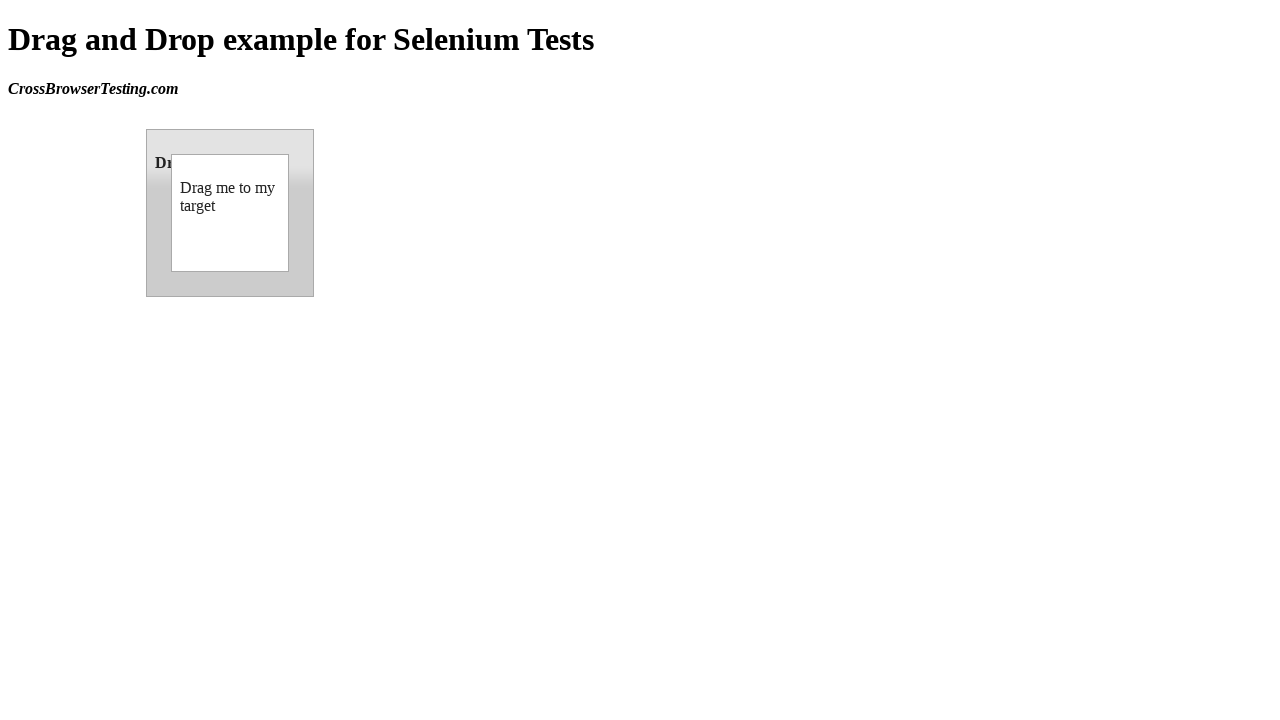

Released mouse button to complete drag and drop operation at (230, 213)
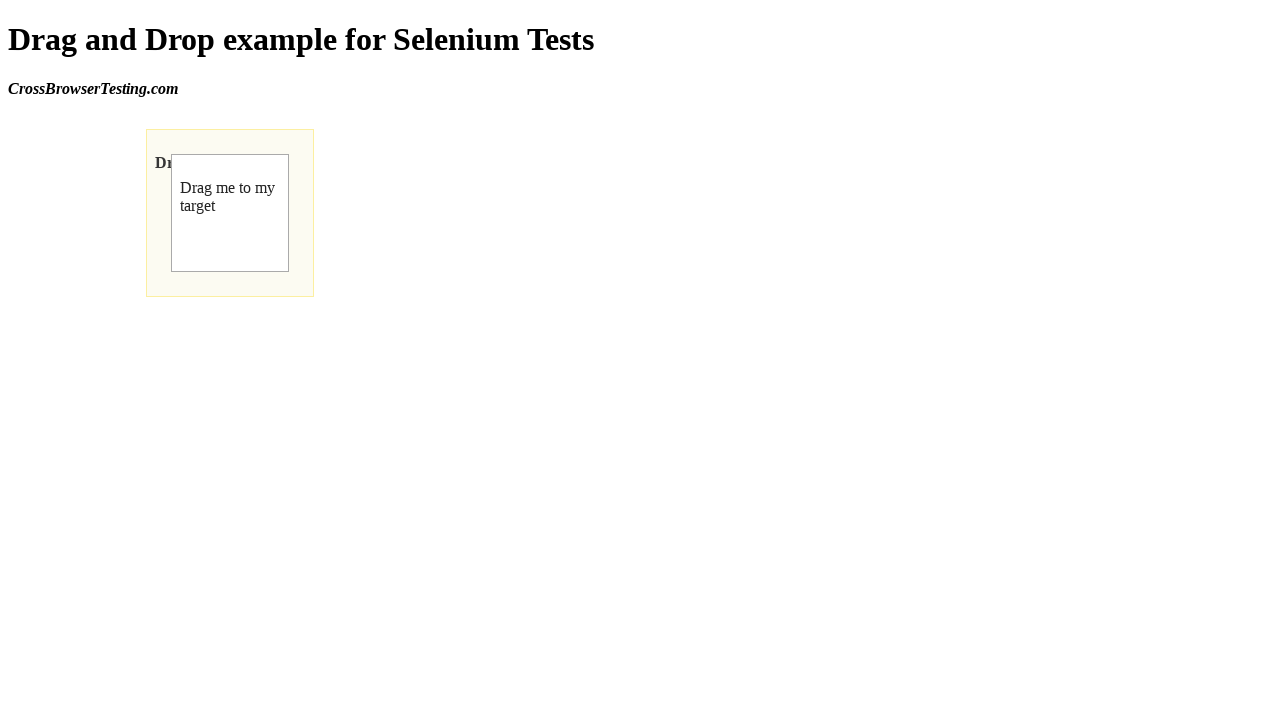

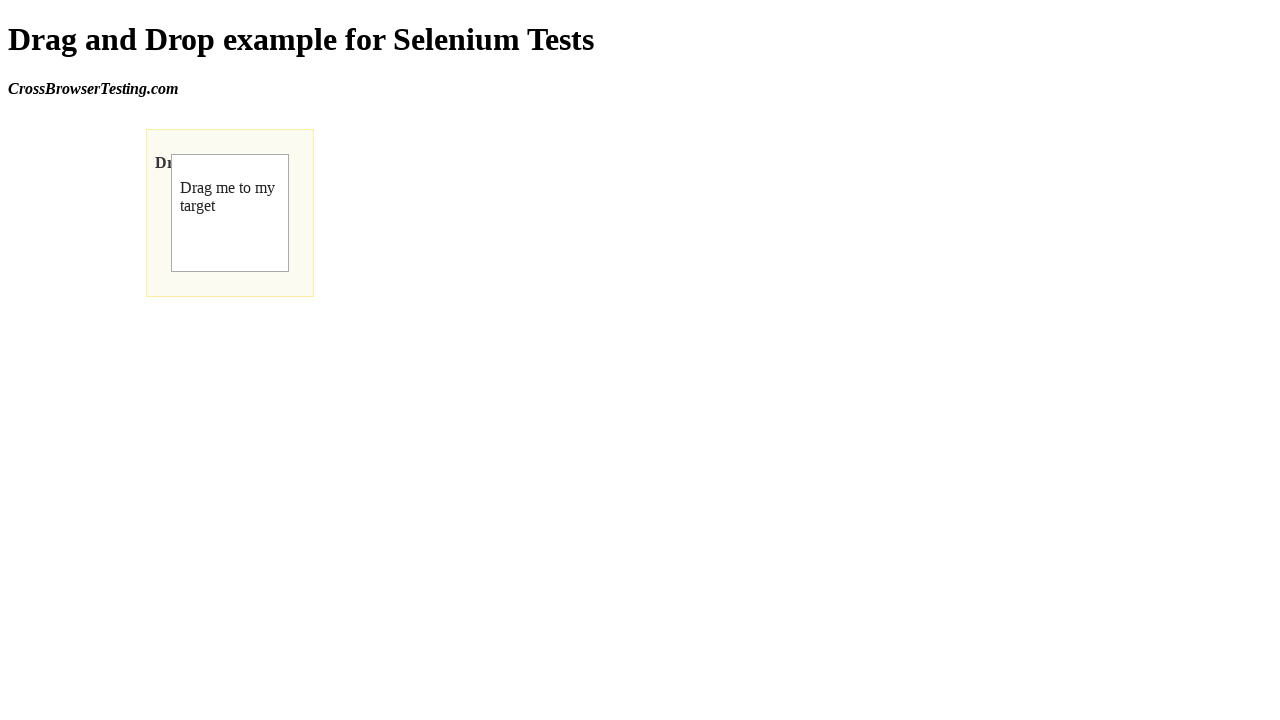